Tests dropdown functionality by selecting options using index and value methods on a dropdown element

Starting URL: https://the-internet.herokuapp.com/dropdown

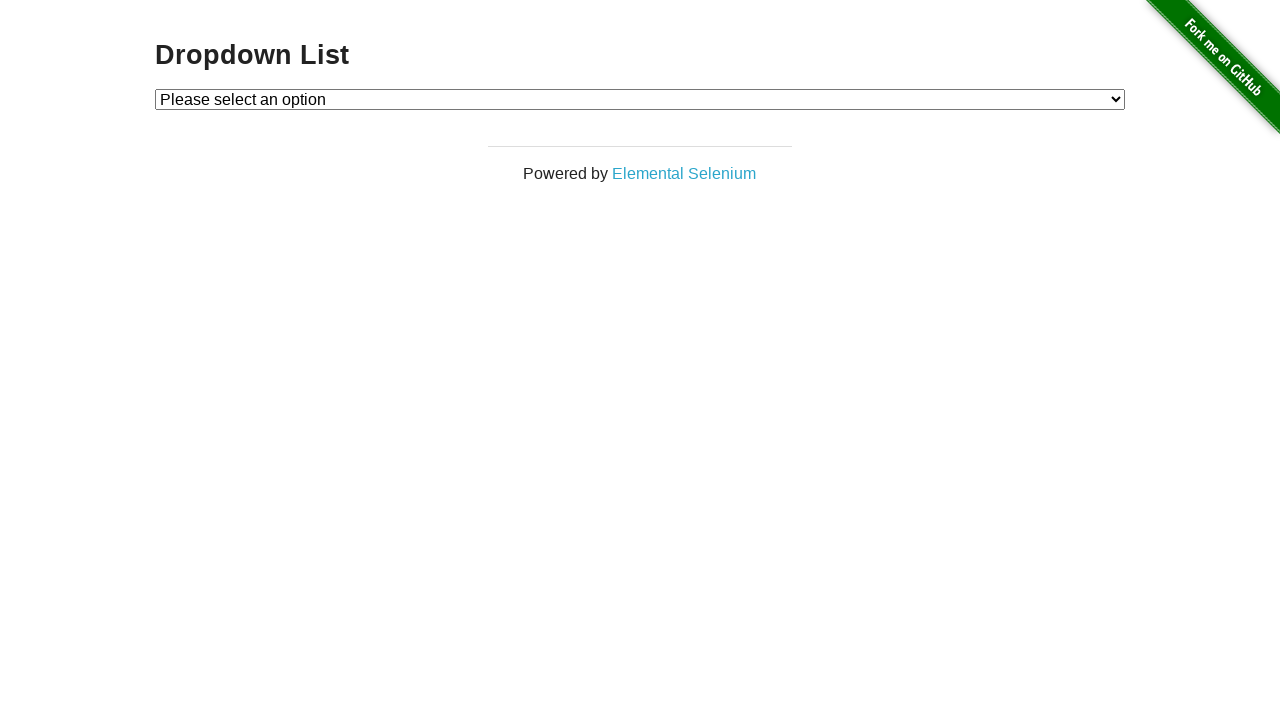

Selected Option 1 from dropdown using index method on #dropdown
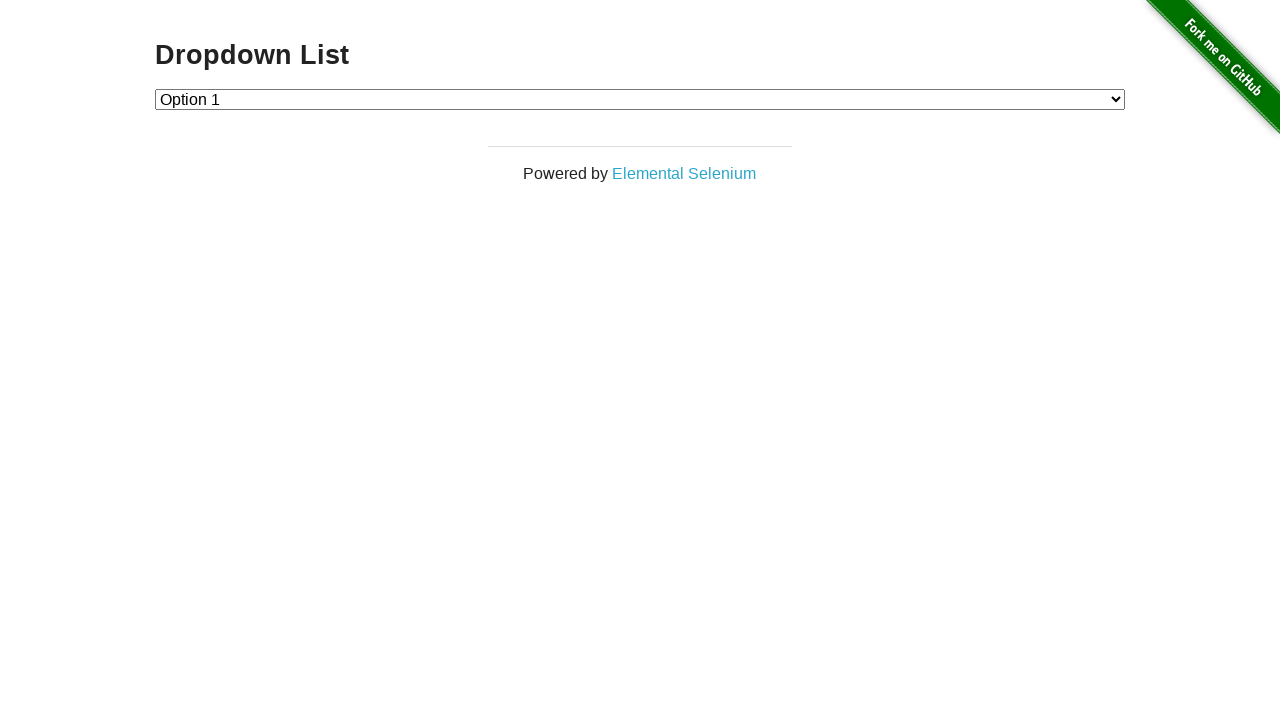

Selected Option 2 from dropdown using value method on #dropdown
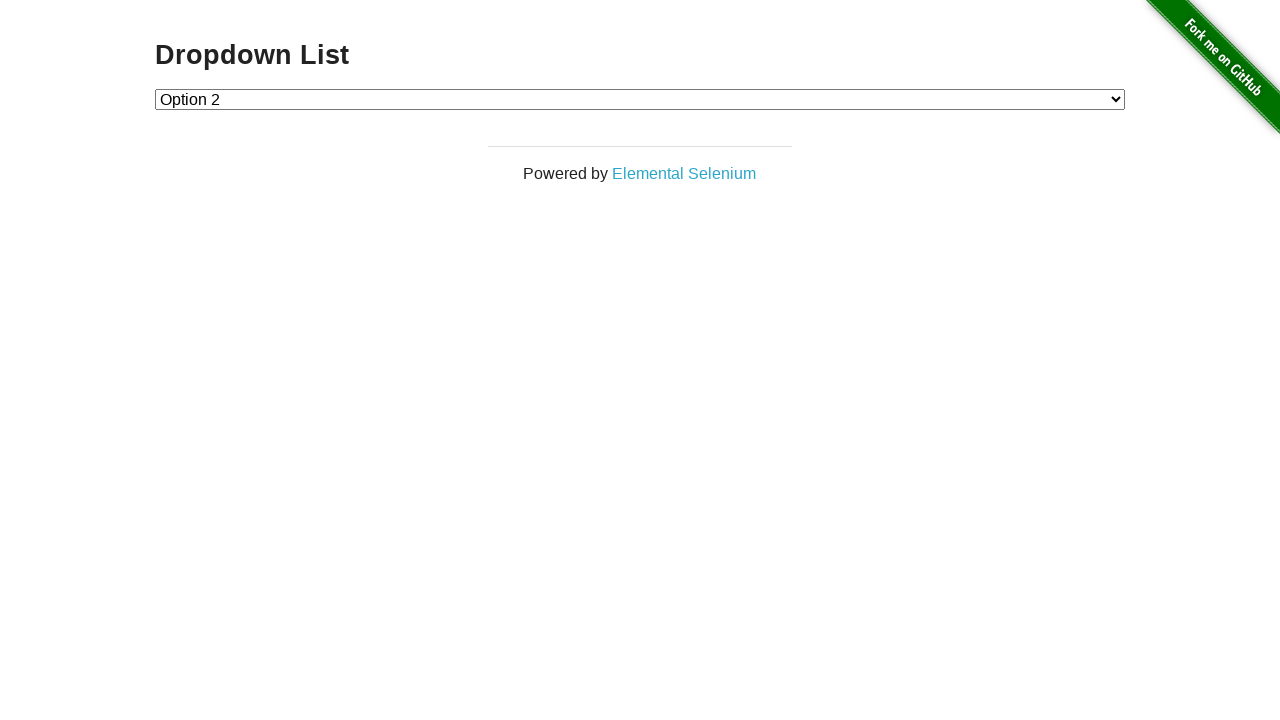

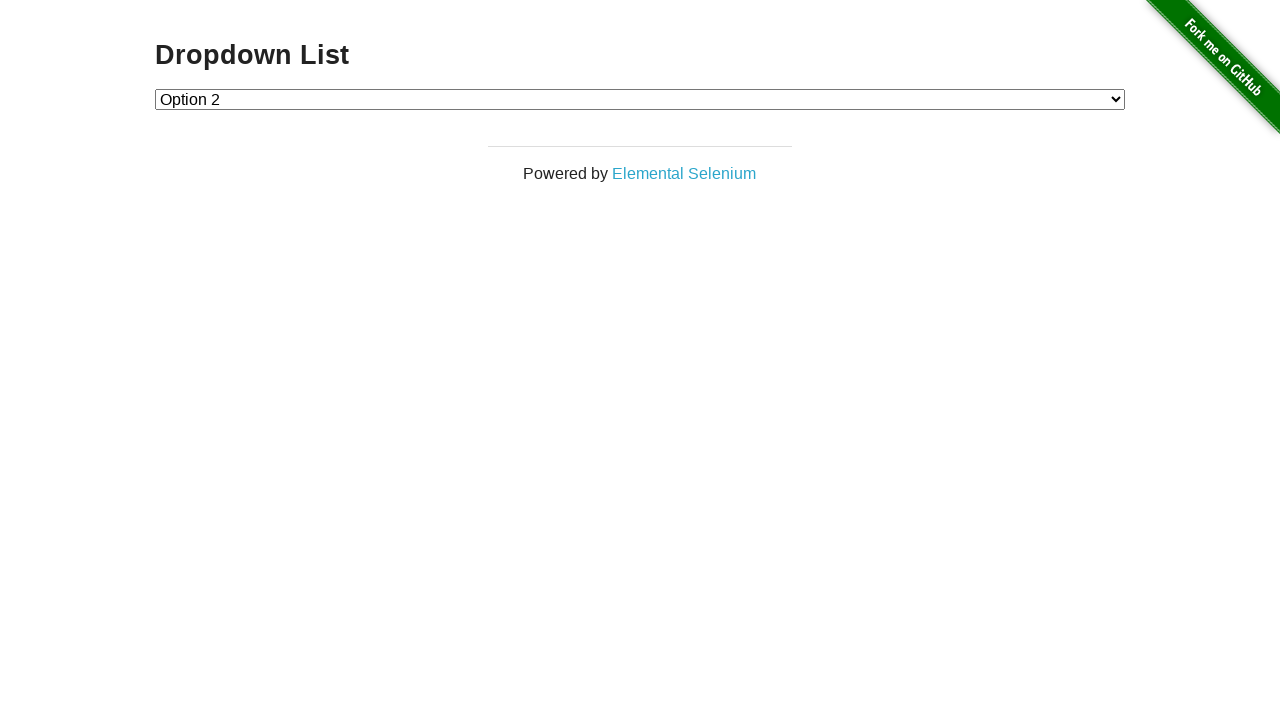